Tests a simple input form by entering text, submitting it, and verifying the result is displayed correctly

Starting URL: https://www.qa-practice.com/elements/input/simple

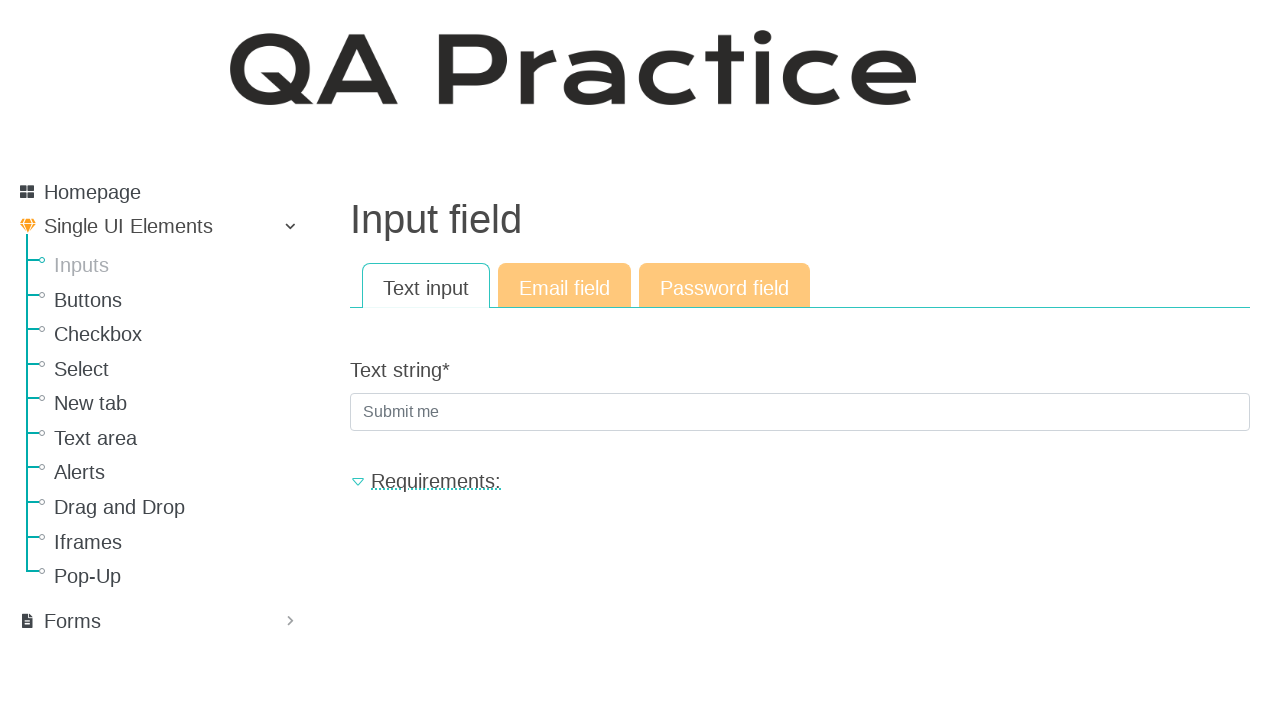

Filled text input field with 'test' on #id_text_string
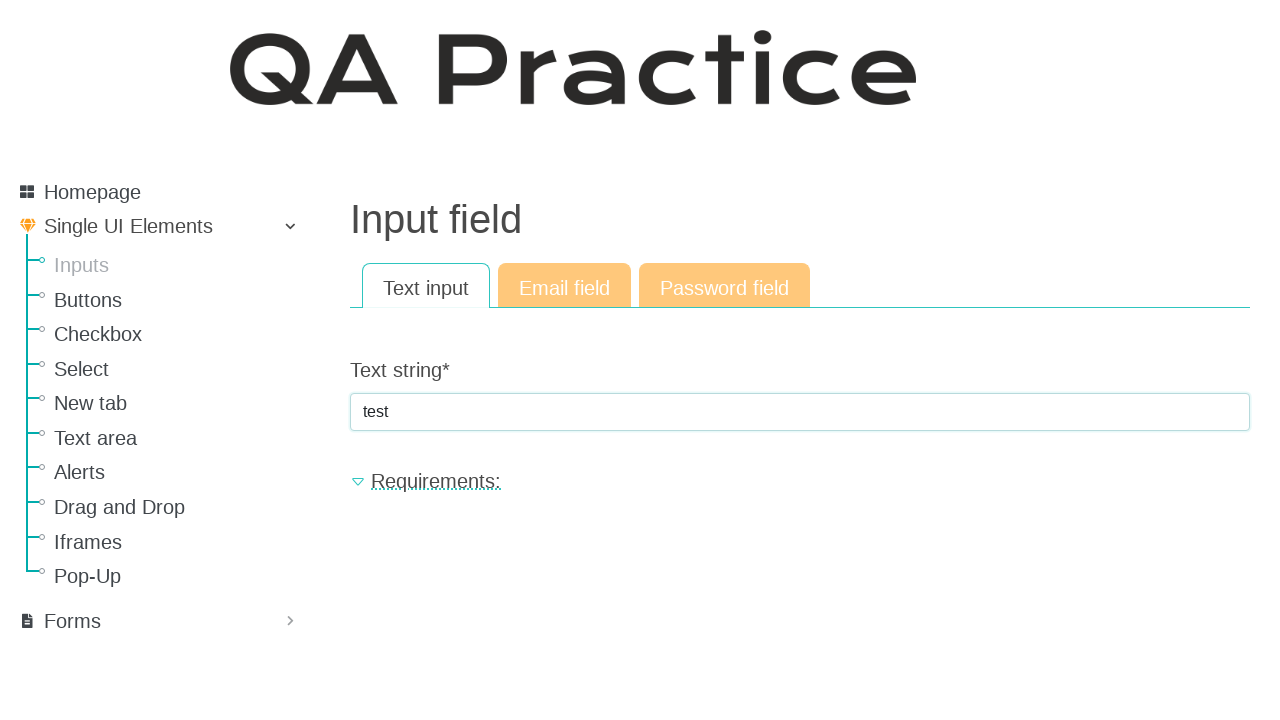

Submitted form by pressing Enter on #id_text_string
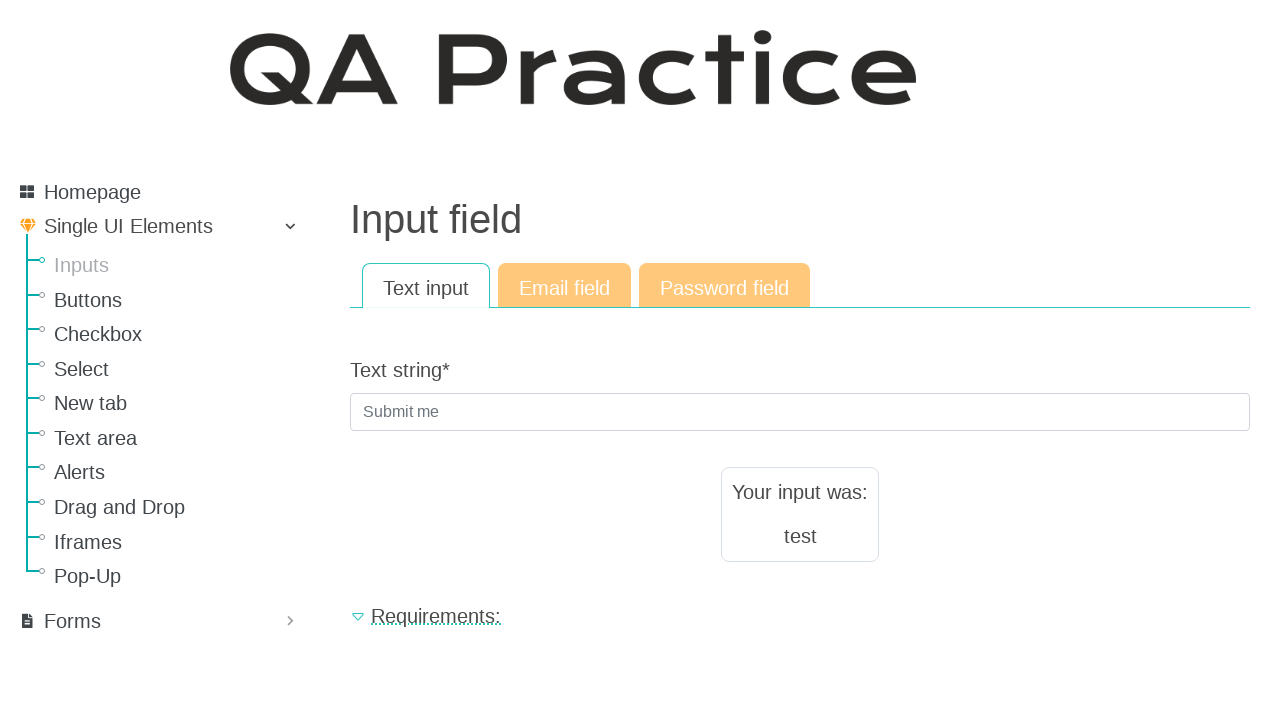

Result text element loaded and became visible
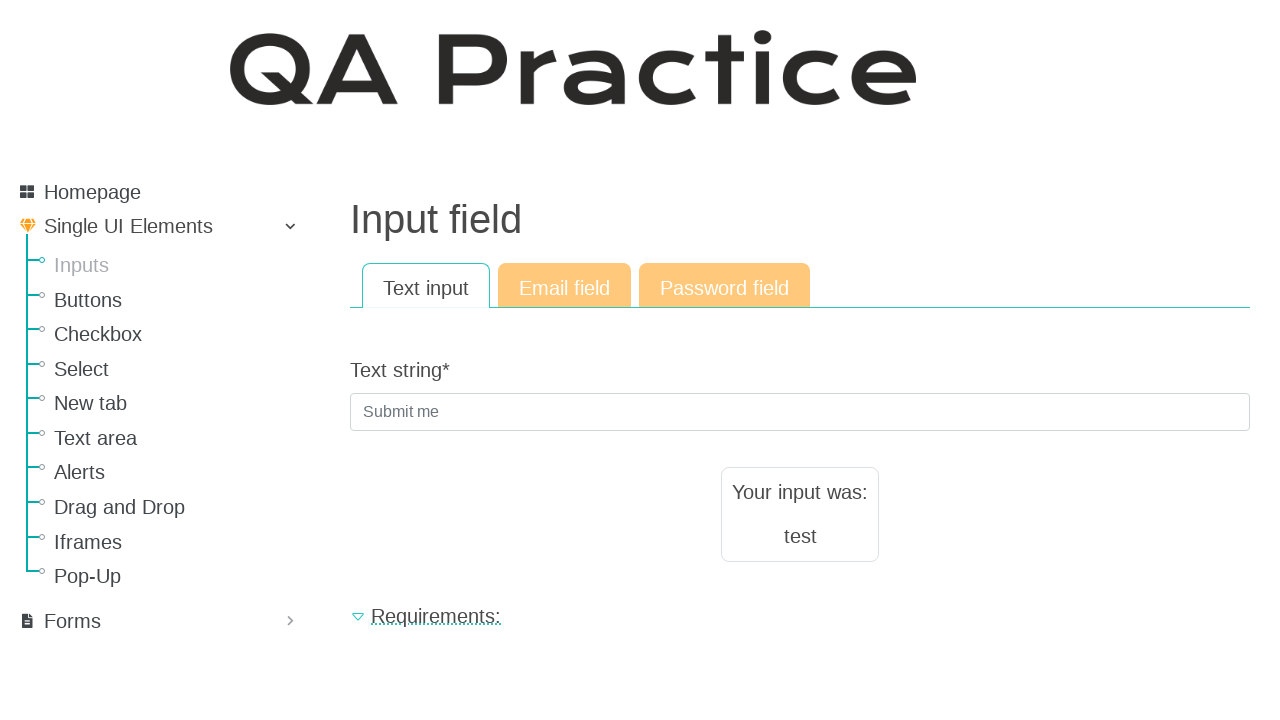

Verified result text matches input 'test'
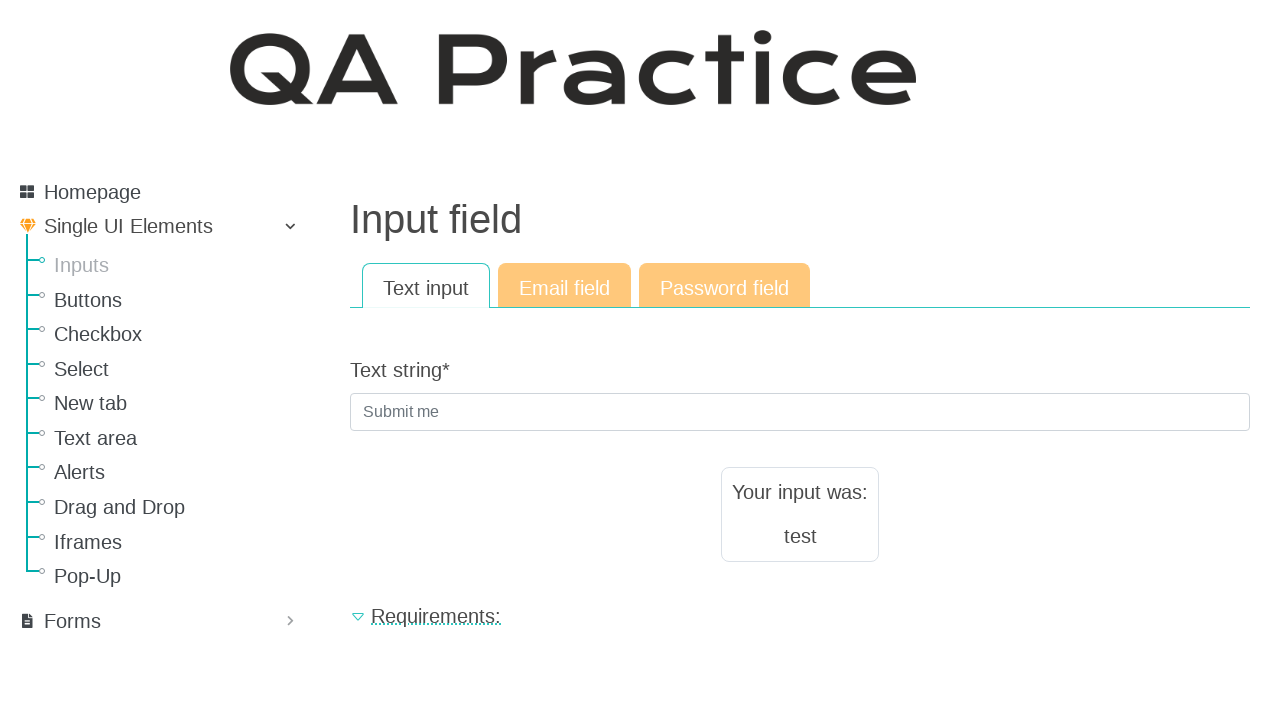

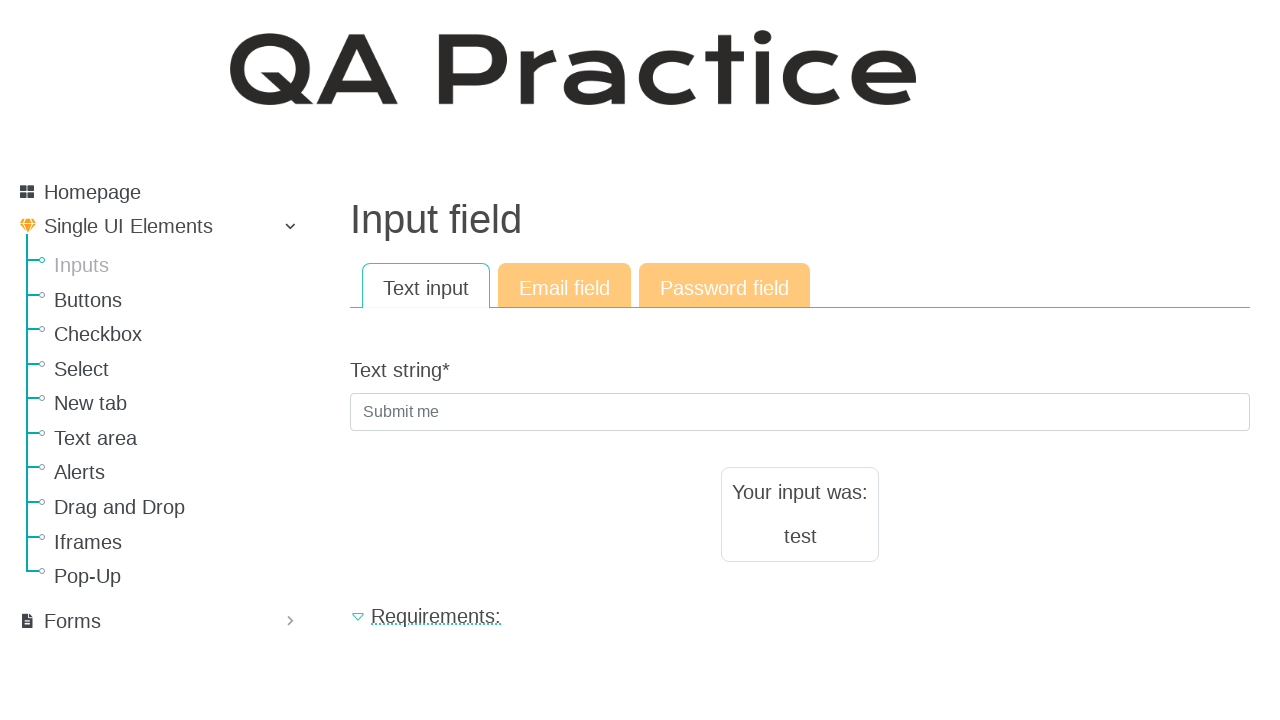